Tests drag and drop functionality by dragging an element from a source location to a target drop zone

Starting URL: https://testautomationpractice.blogspot.com/

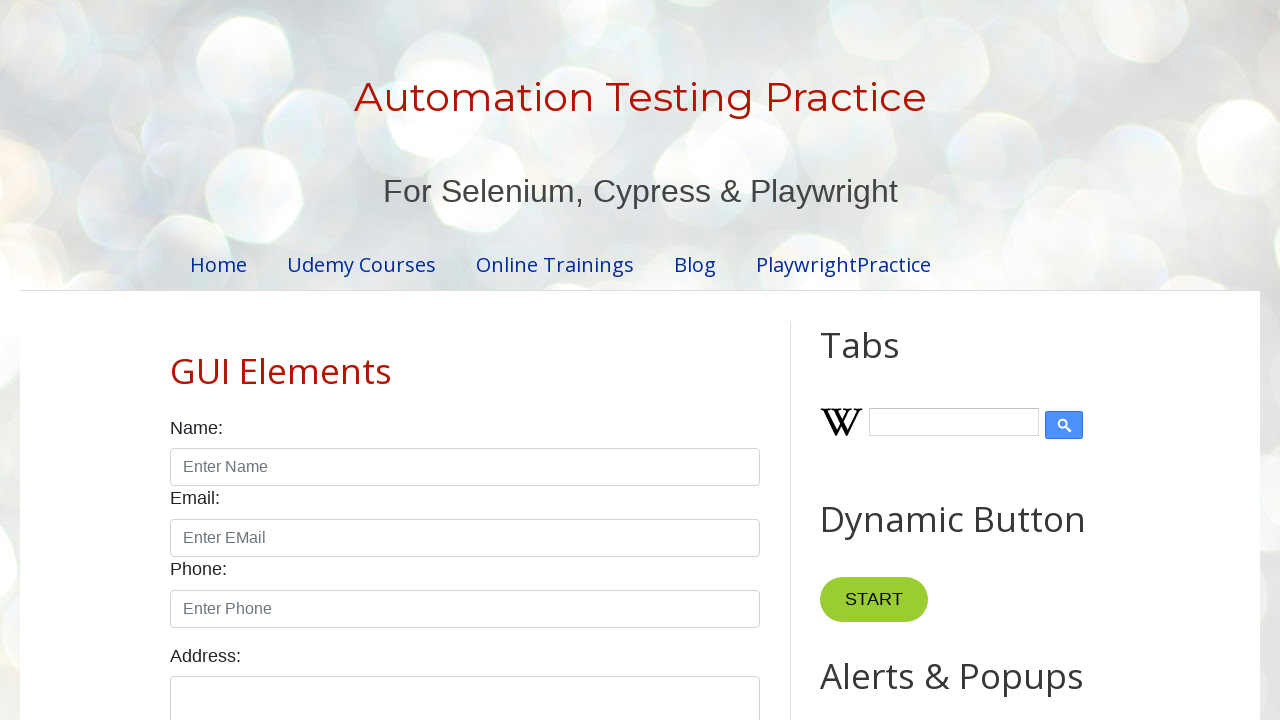

Located the draggable element
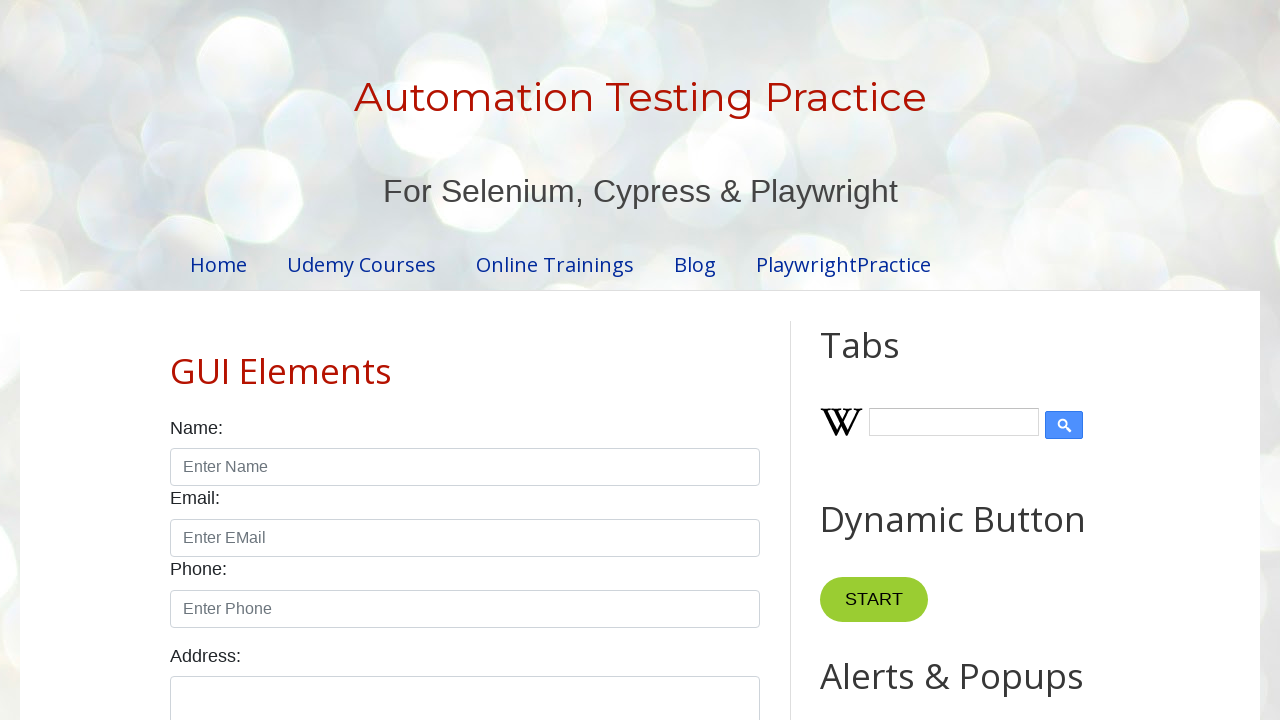

Located the droppable target element
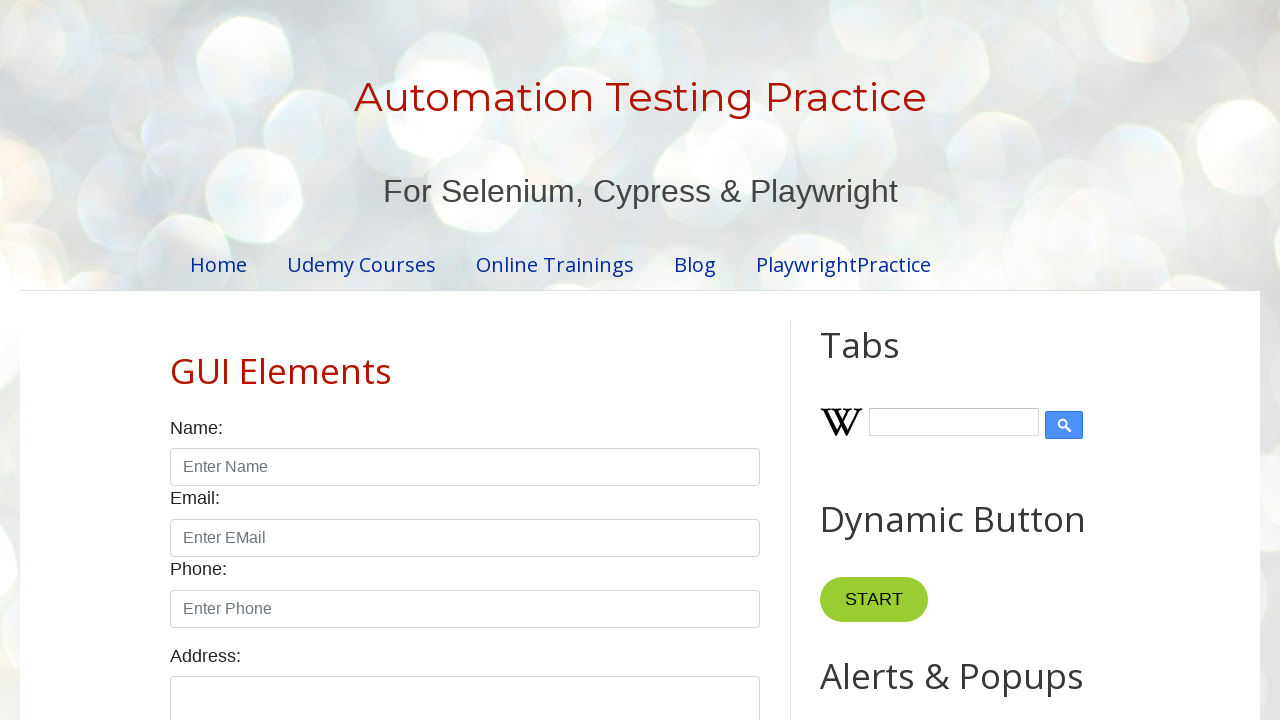

Dragged element from source to target drop zone at (1015, 386)
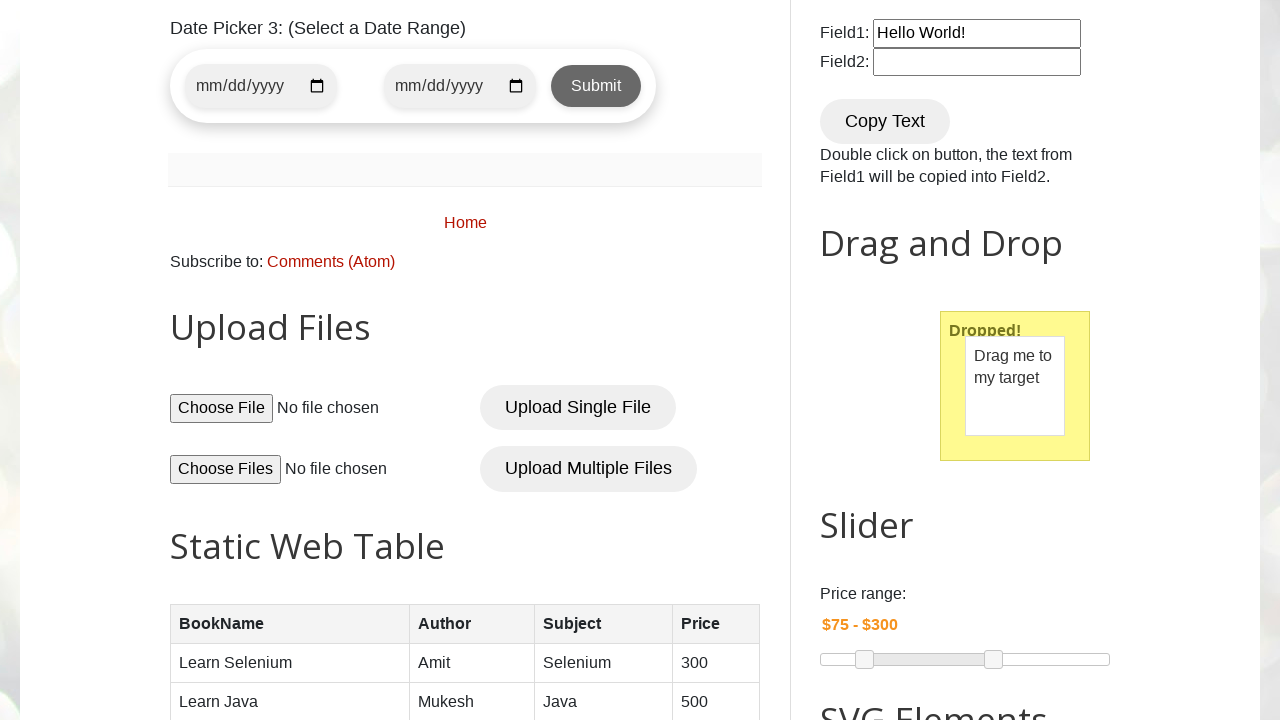

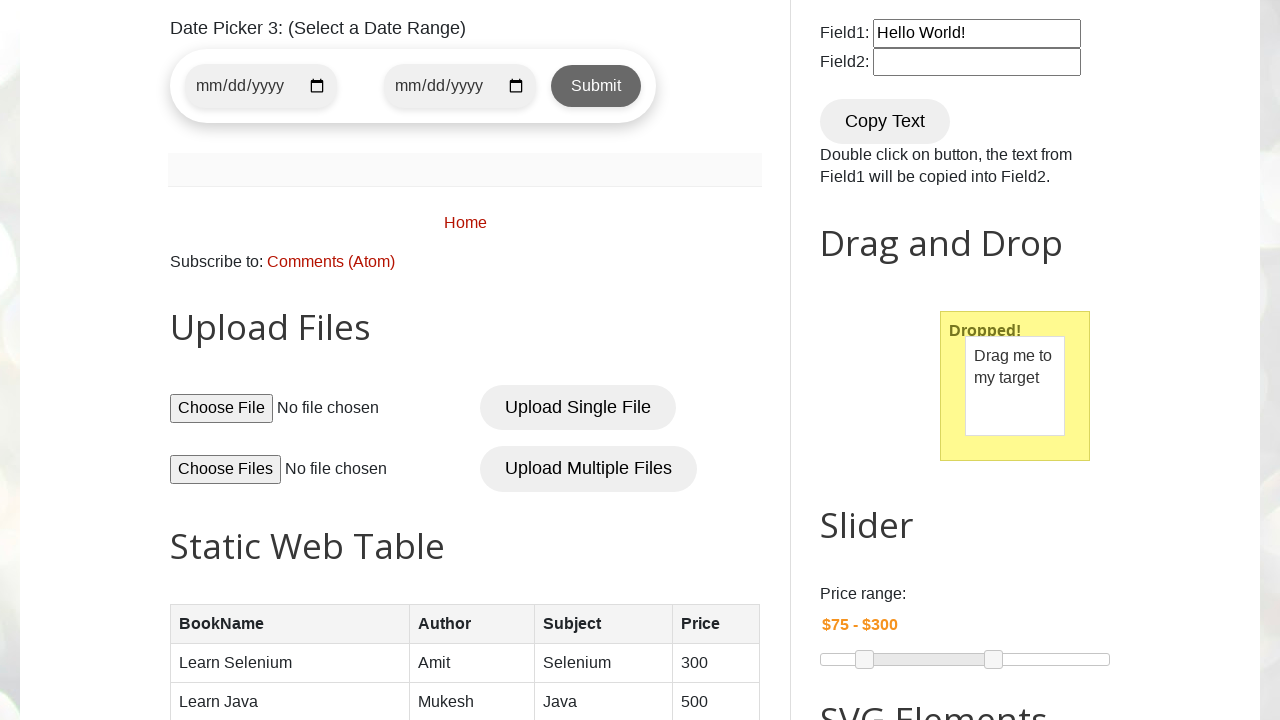